Tests that a specific error message appears when username field is left blank

Starting URL: https://www.saucedemo.com

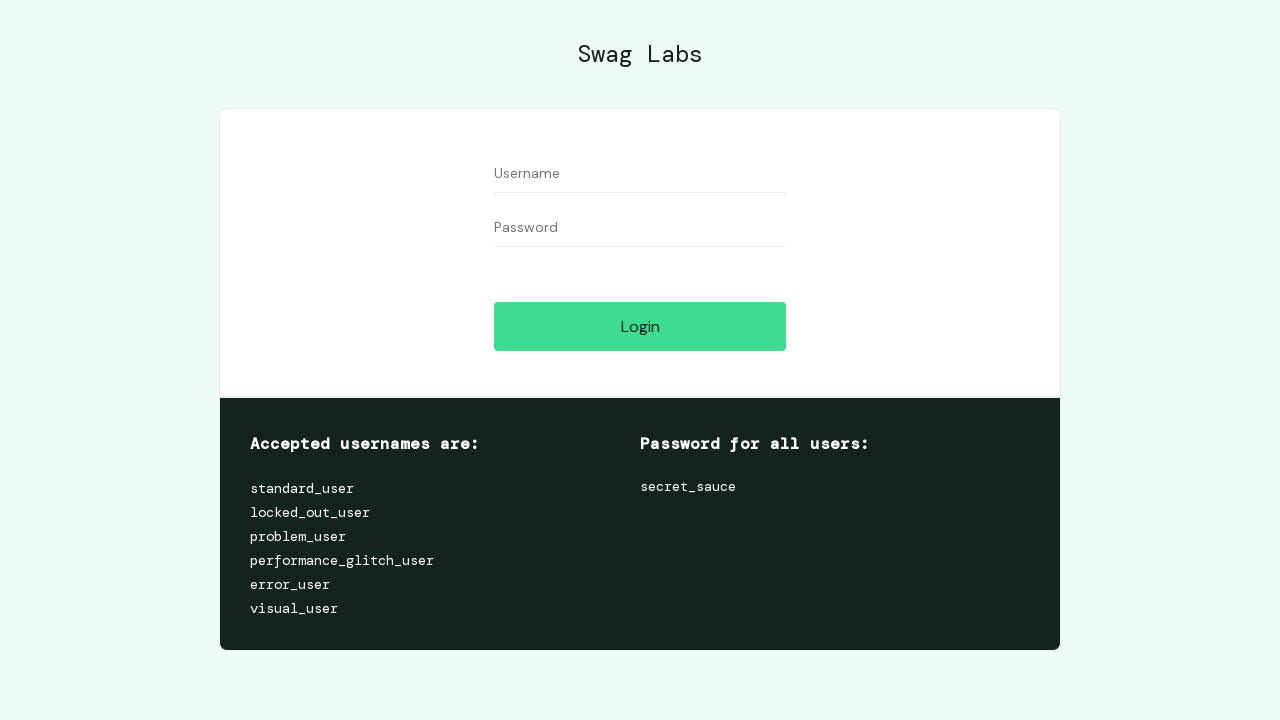

Filled password field with 'secret_sauce', leaving username blank on input[name='password']
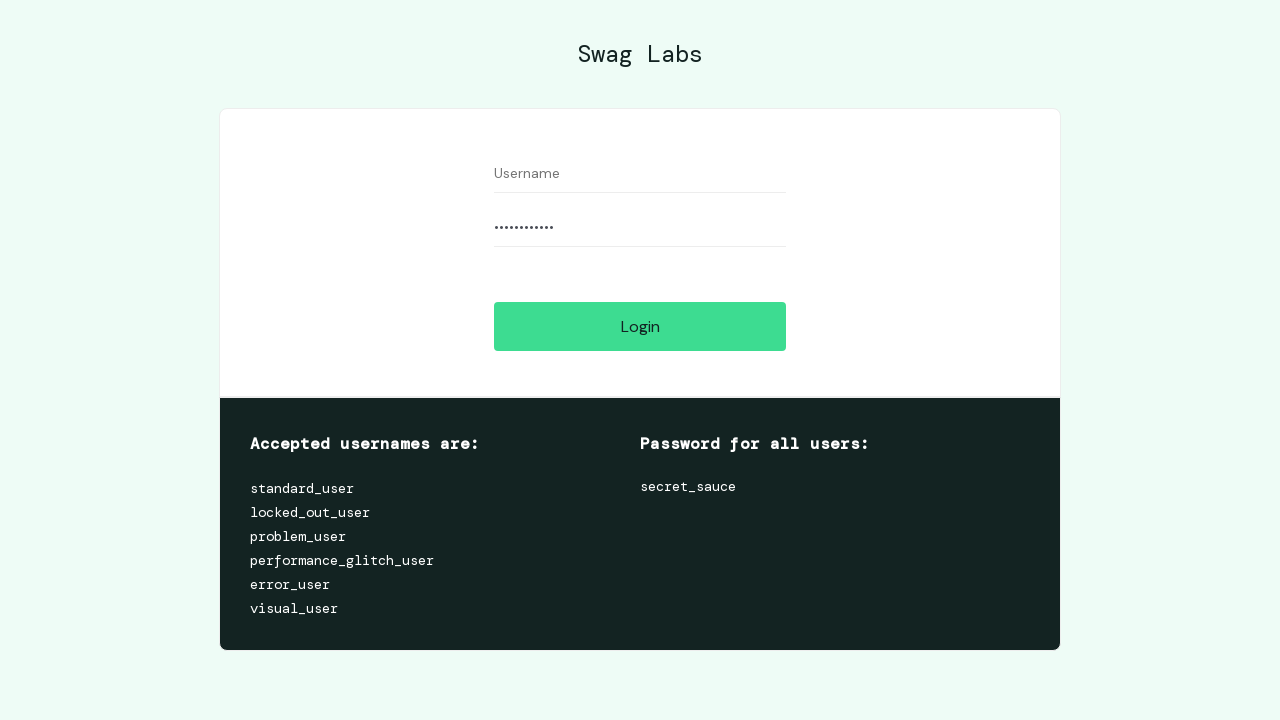

Clicked login button at (640, 326) on input[name='login-button']
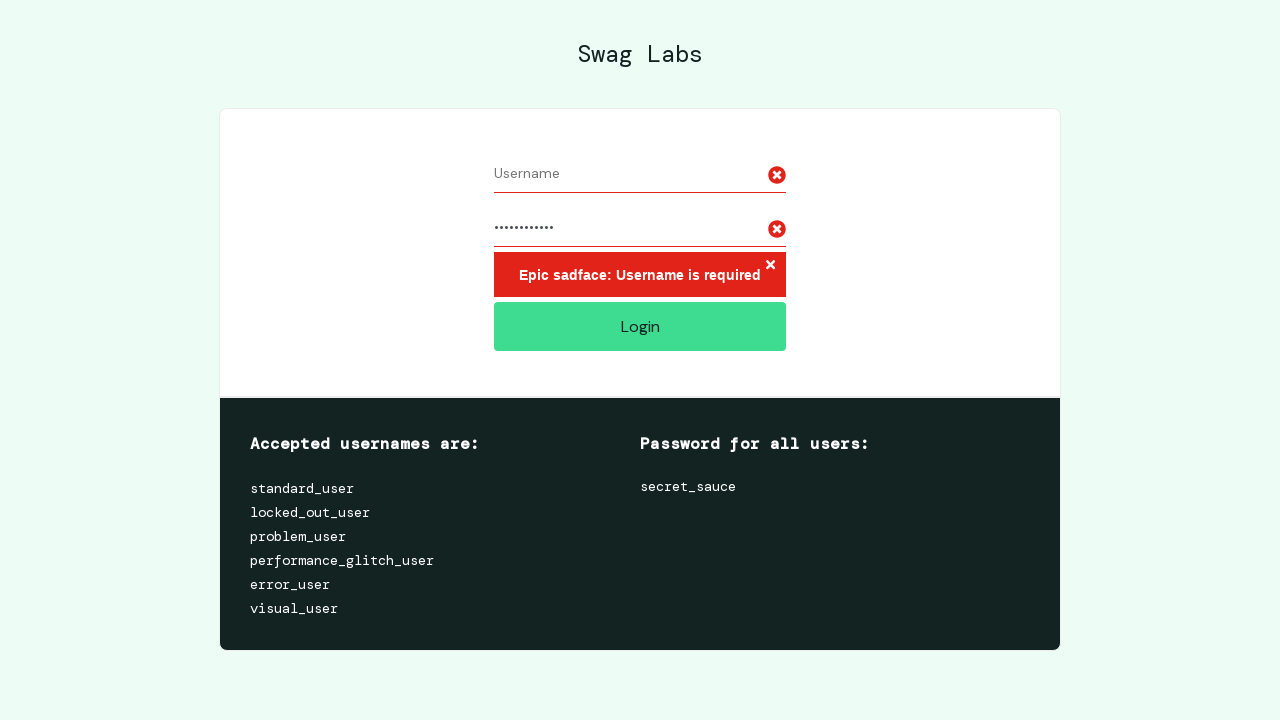

Verified error message 'Epic sadface: Username is required' appeared
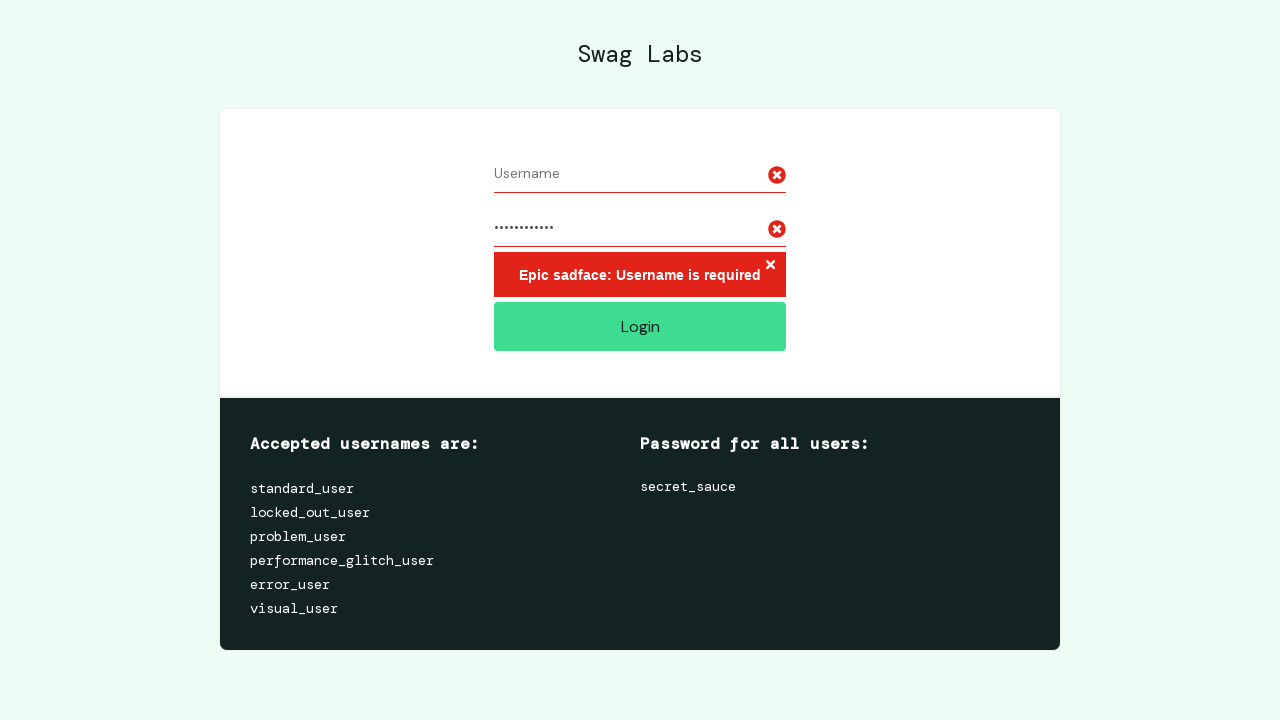

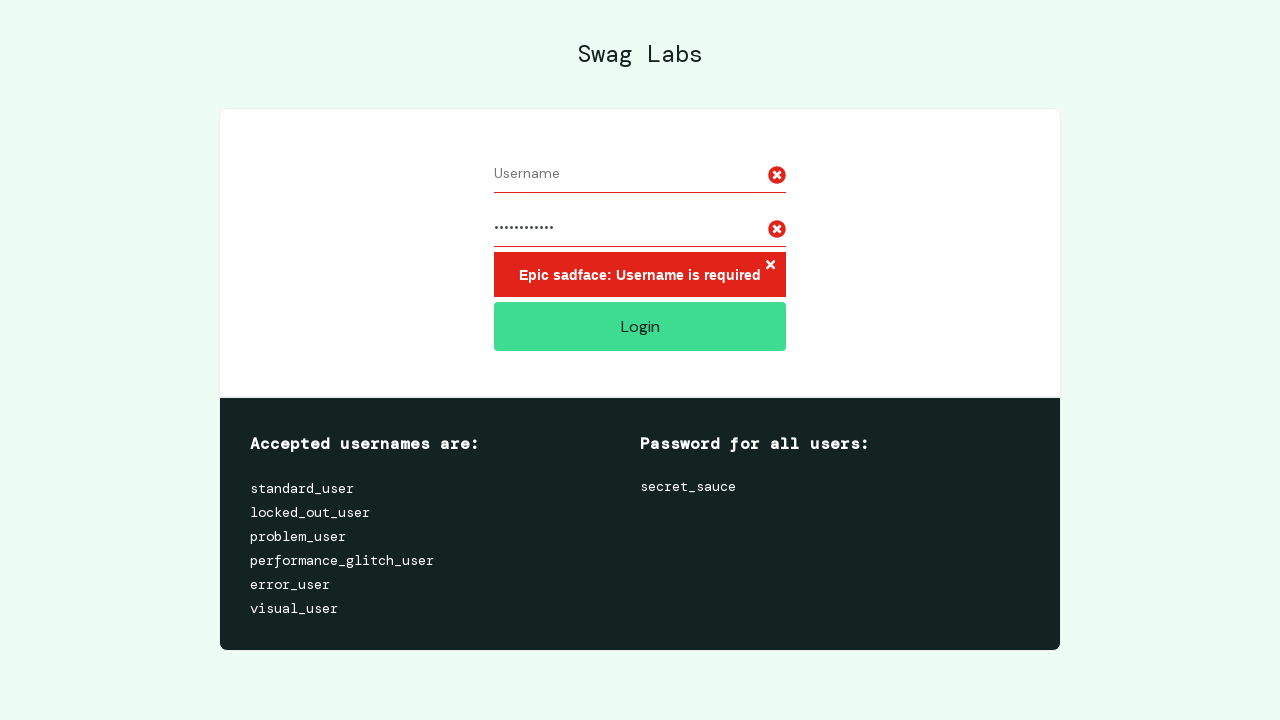